Navigates to the Quotes to Scrape website and clicks through multiple pages using the "Next" pagination button, verifying quotes are displayed on each page.

Starting URL: http://quotes.toscrape.com/

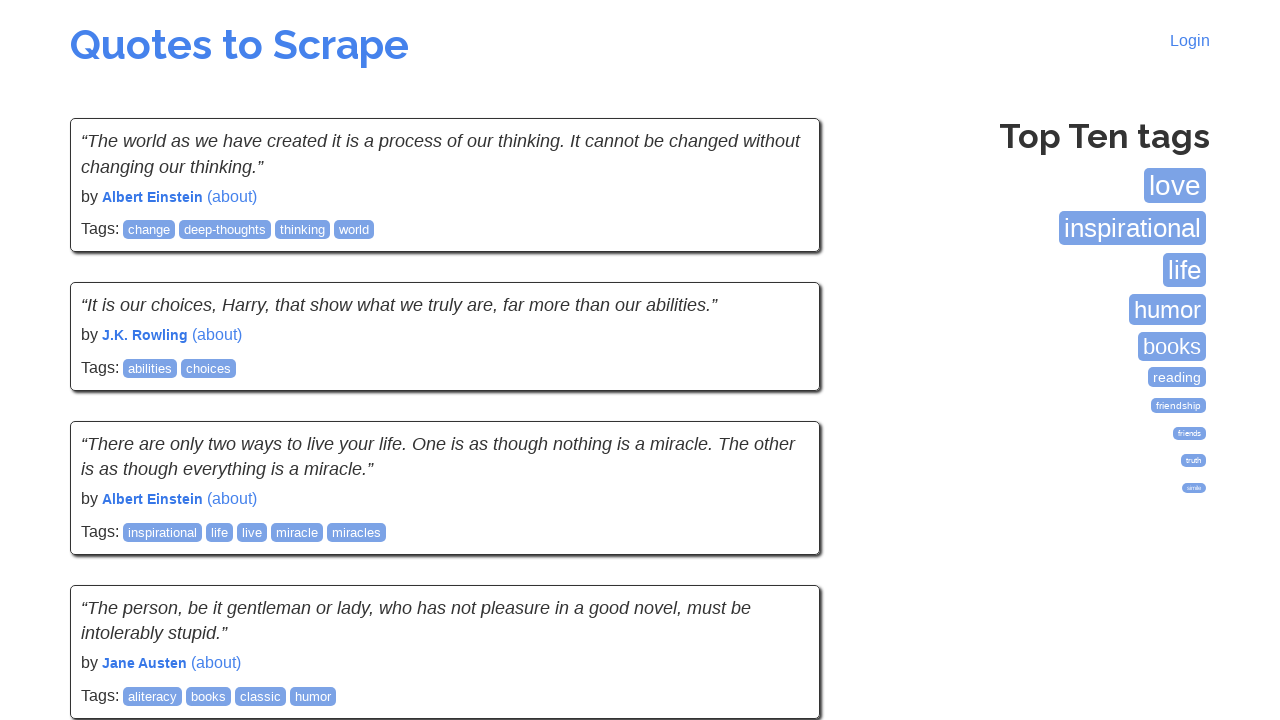

Waited for tags section to load on the initial page
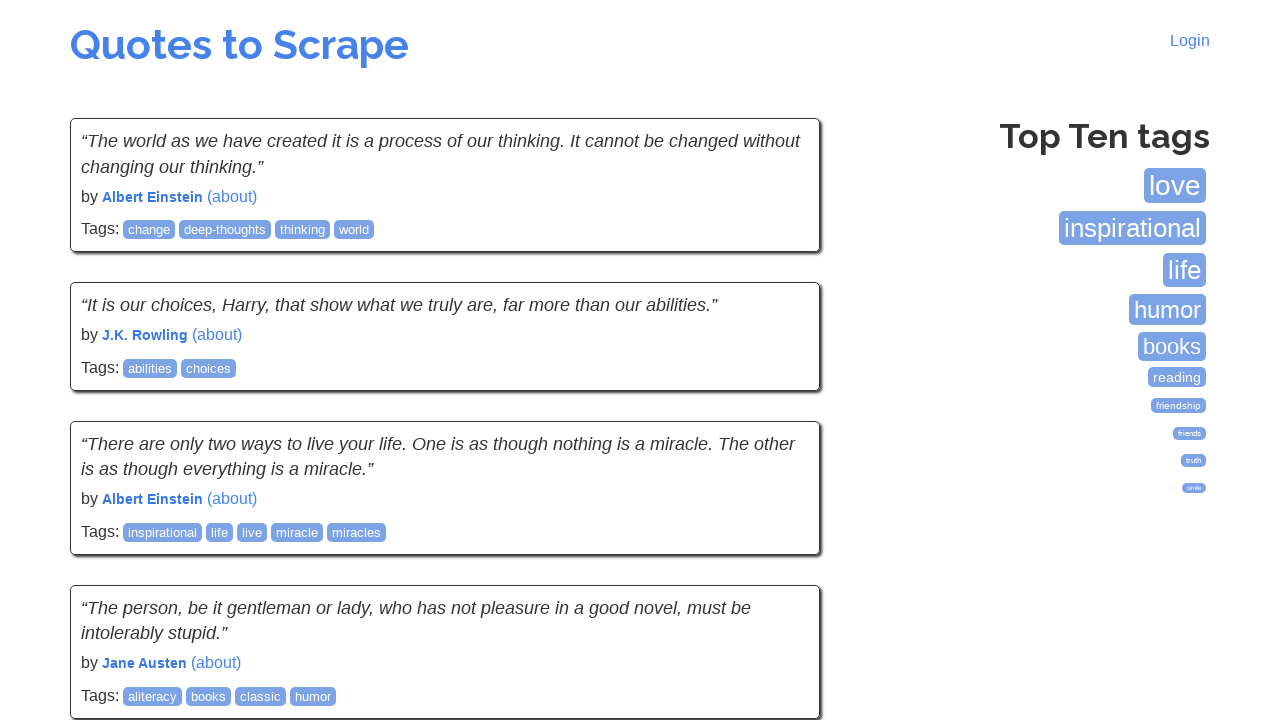

Verified quotes are displayed on the first page
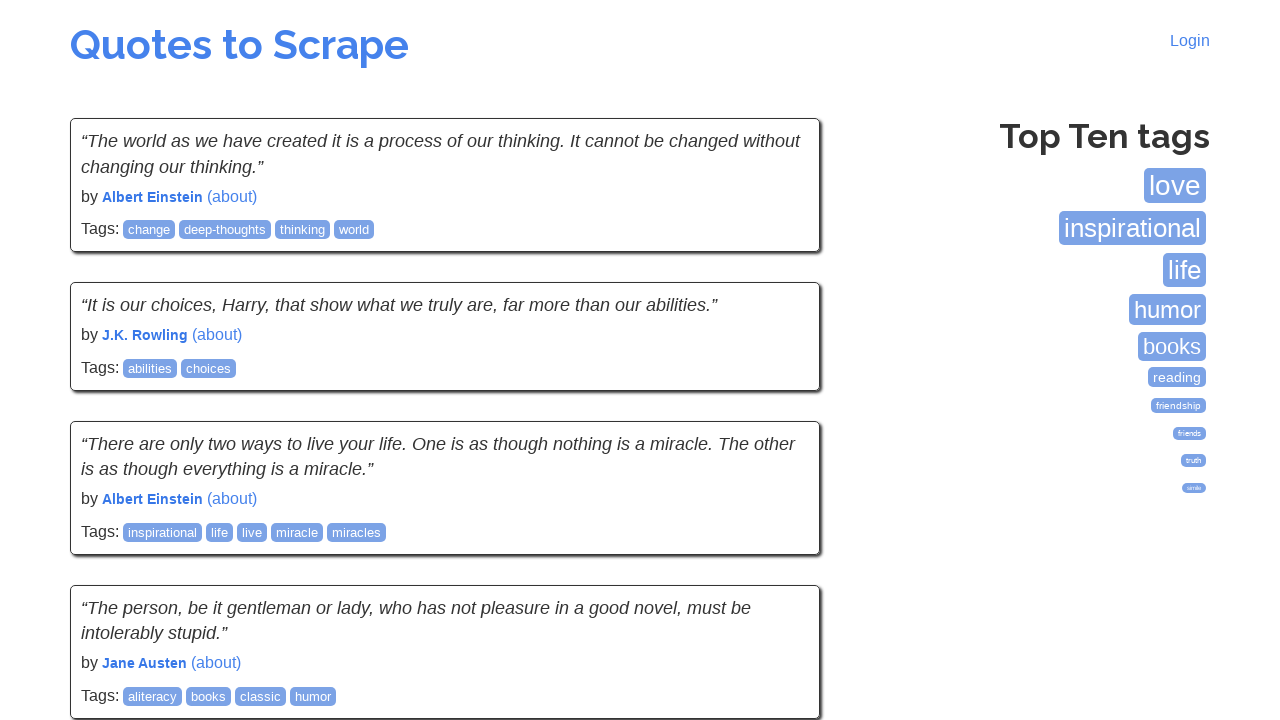

Clicked Next button to navigate to page 2 at (778, 542) on li.next a
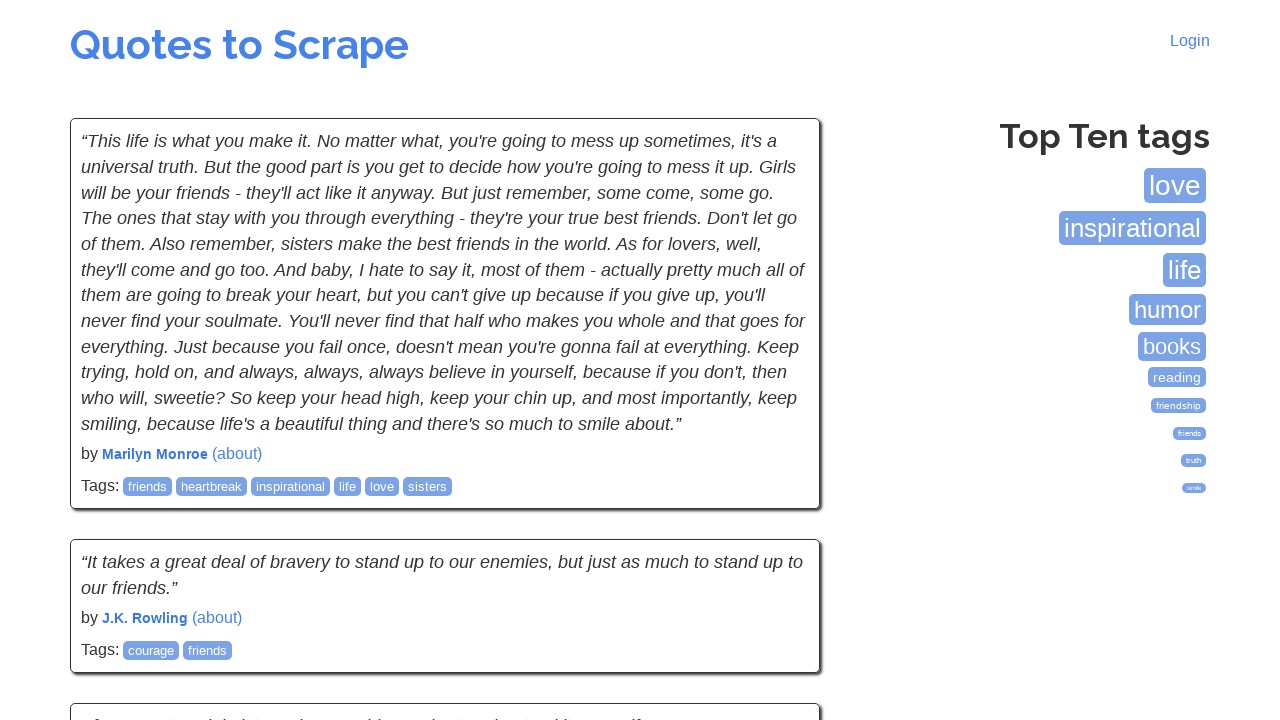

Quotes loaded on page 2
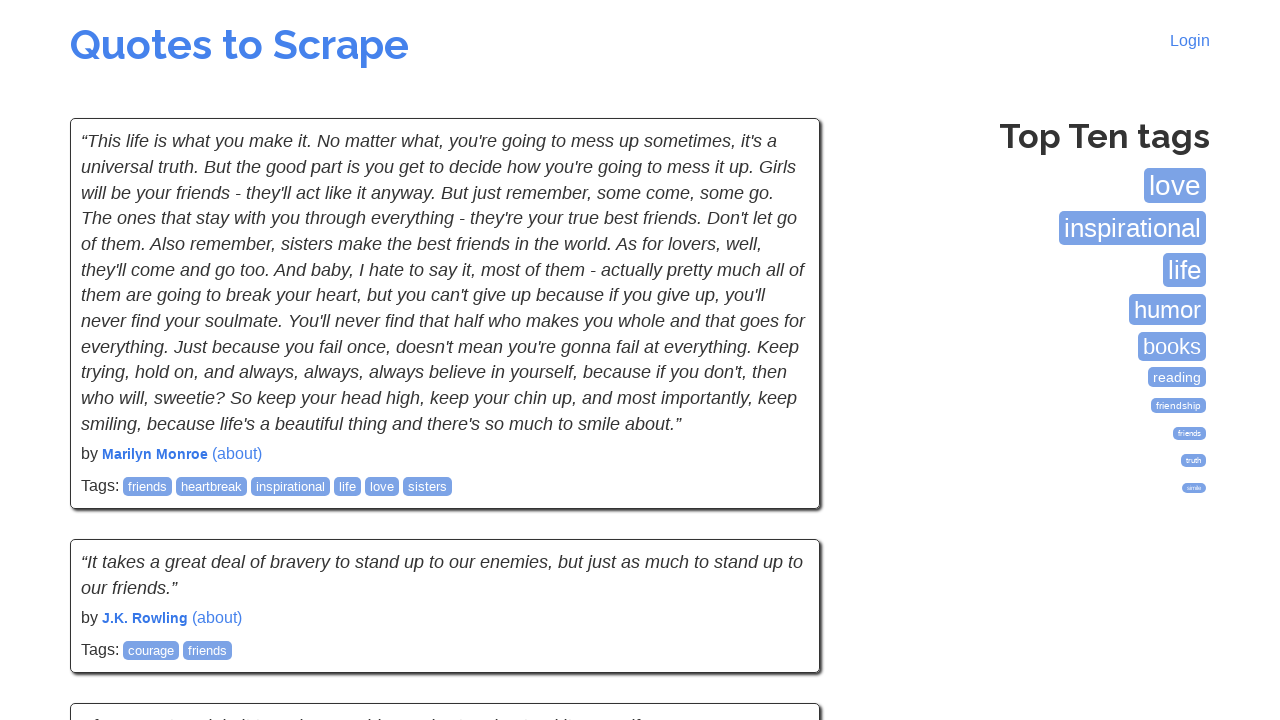

Clicked Next button to navigate to page 3 at (778, 542) on li.next a
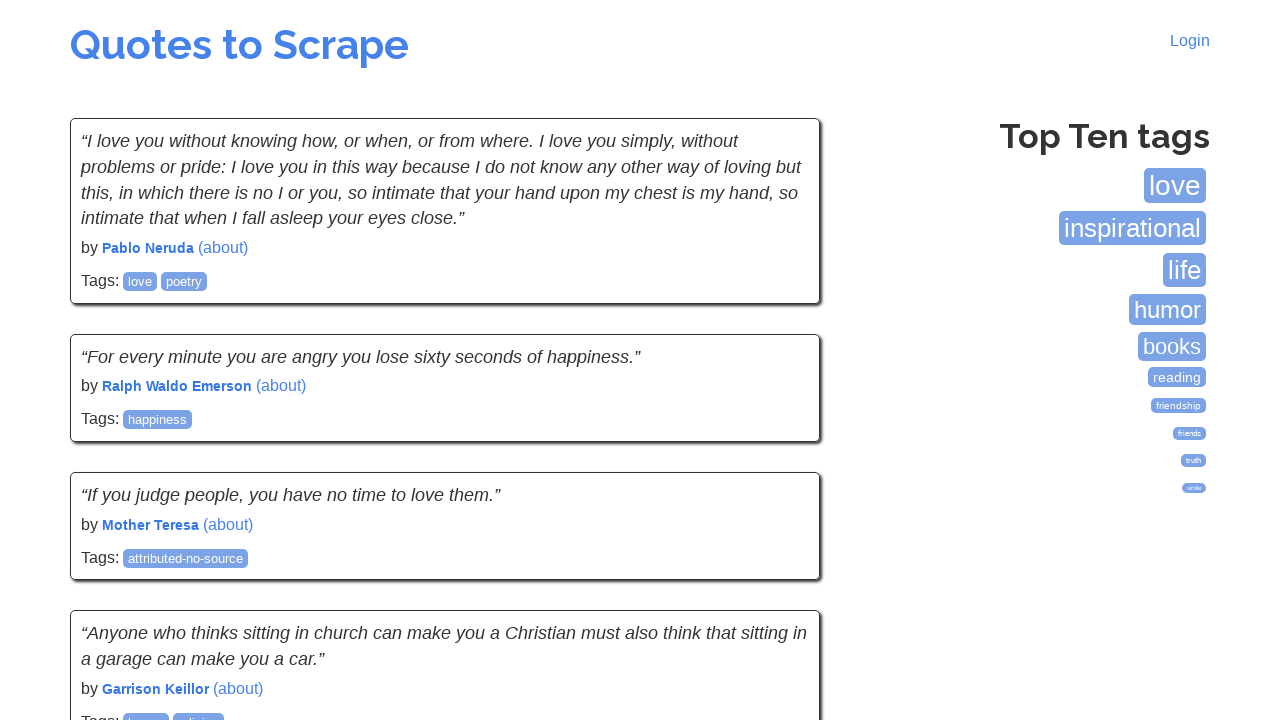

Quotes loaded on page 3
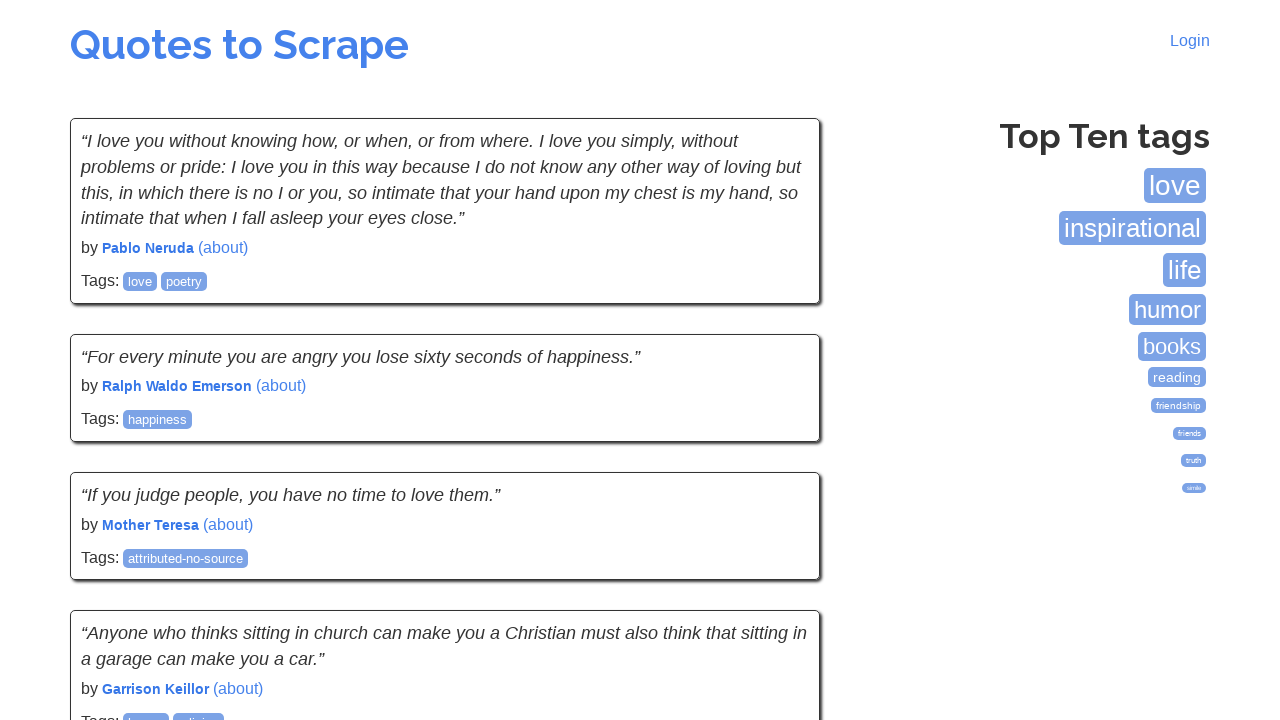

Clicked Next button to navigate to page 4 at (778, 542) on li.next a
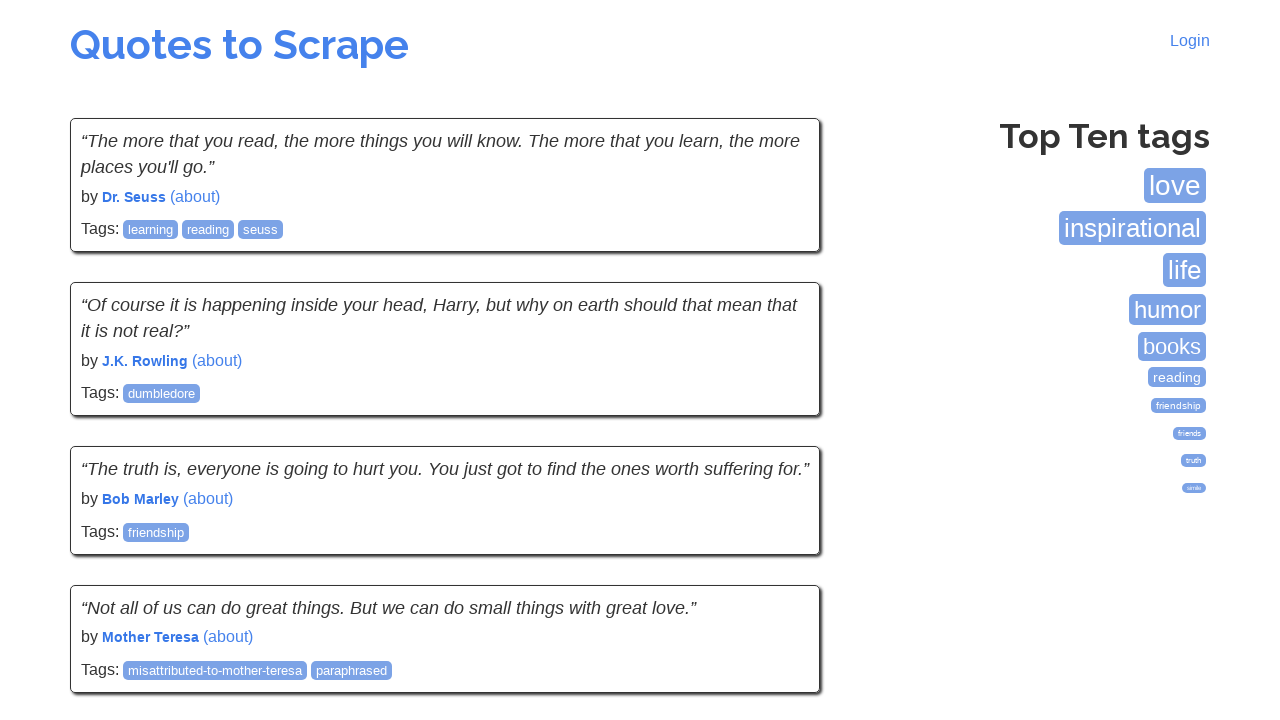

Quotes loaded on page 4
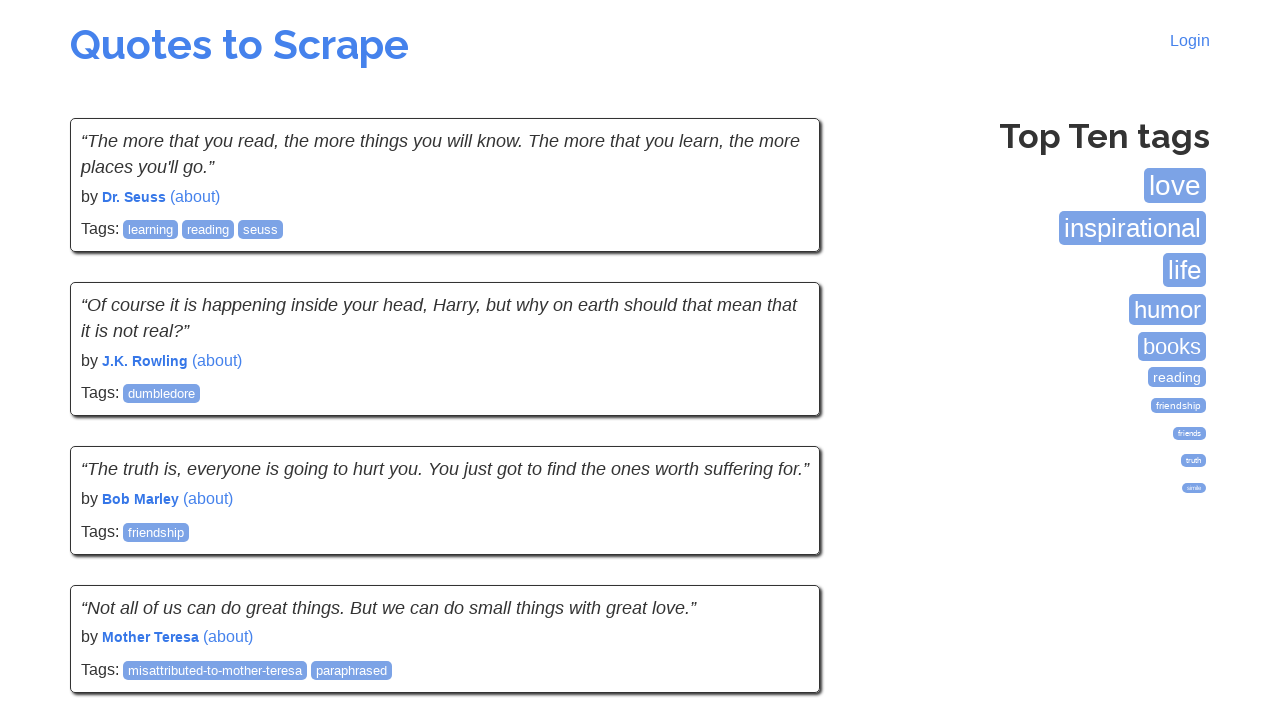

Clicked Next button to navigate to page 5 at (778, 542) on li.next a
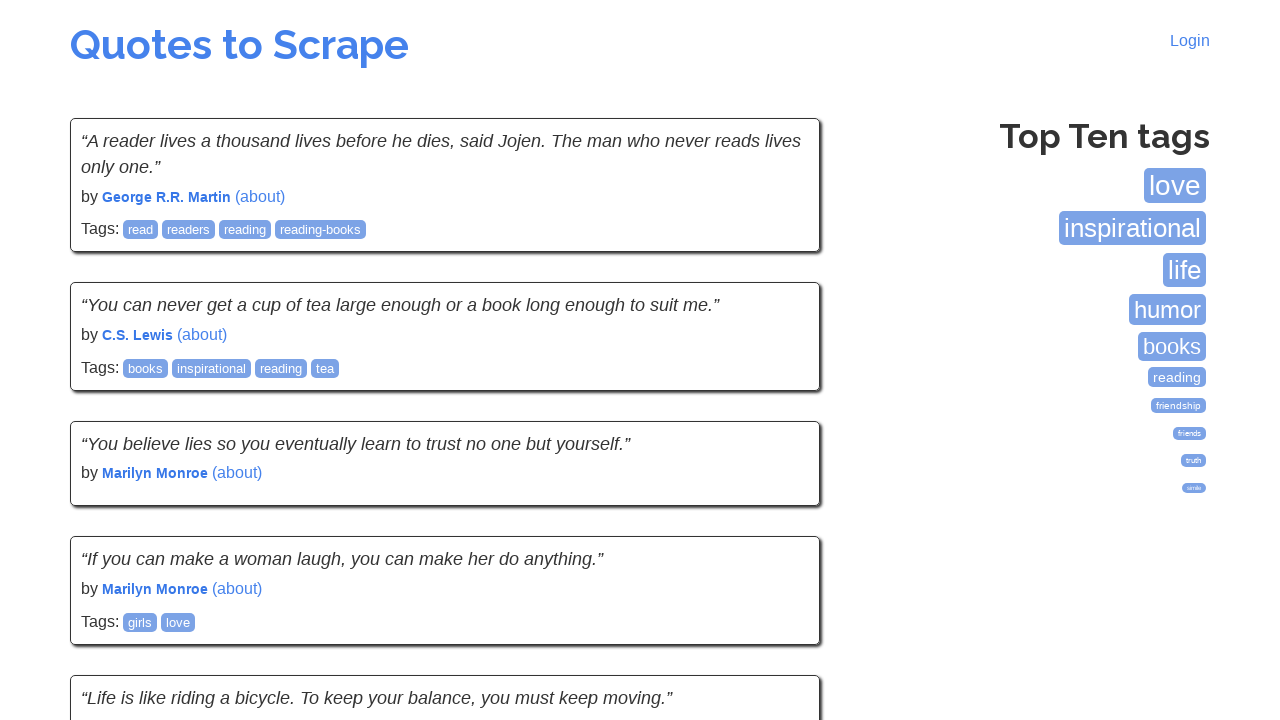

Quotes loaded on page 5
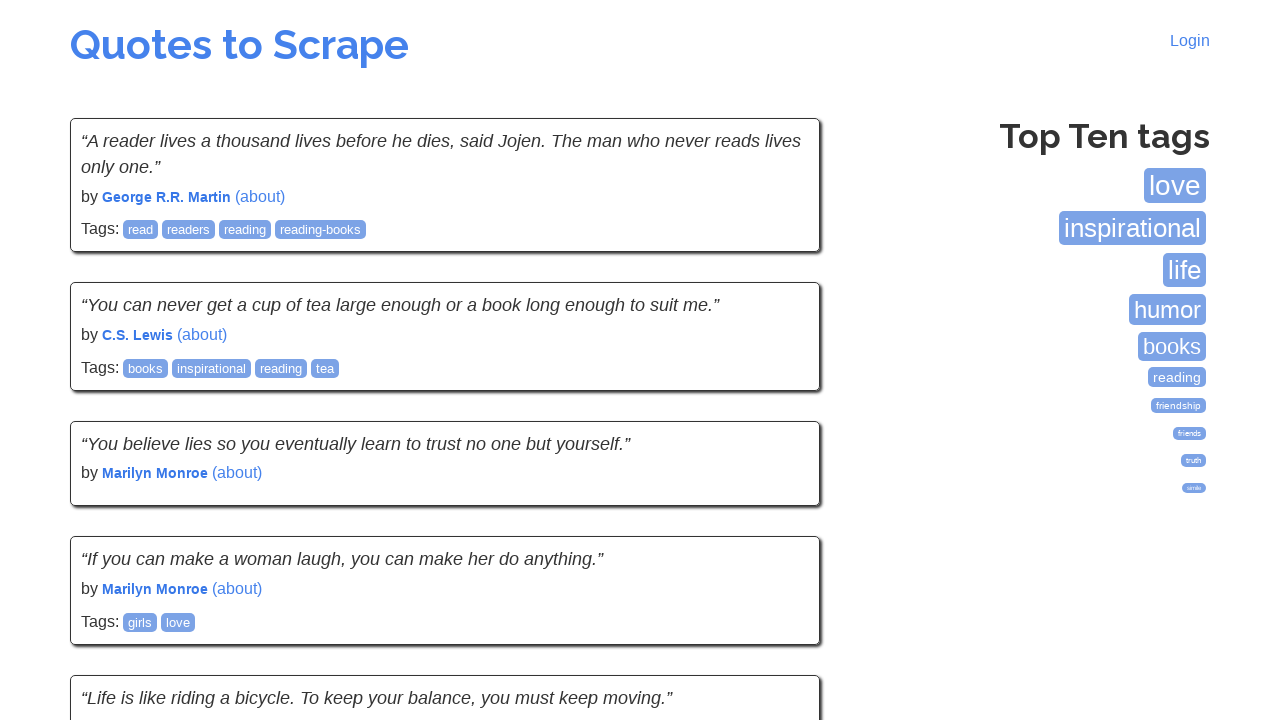

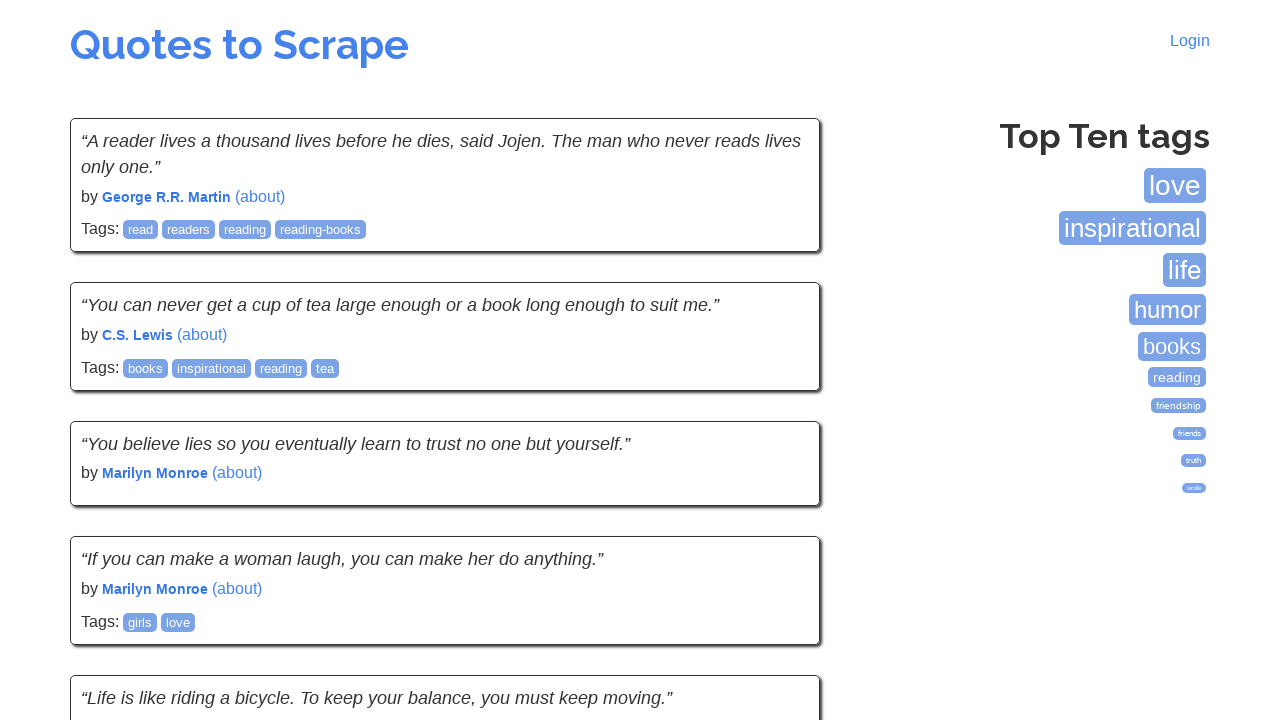